Navigates to dehieu.vn website and handles potential marketing popup if it appears

Starting URL: https://dehieu.vn/

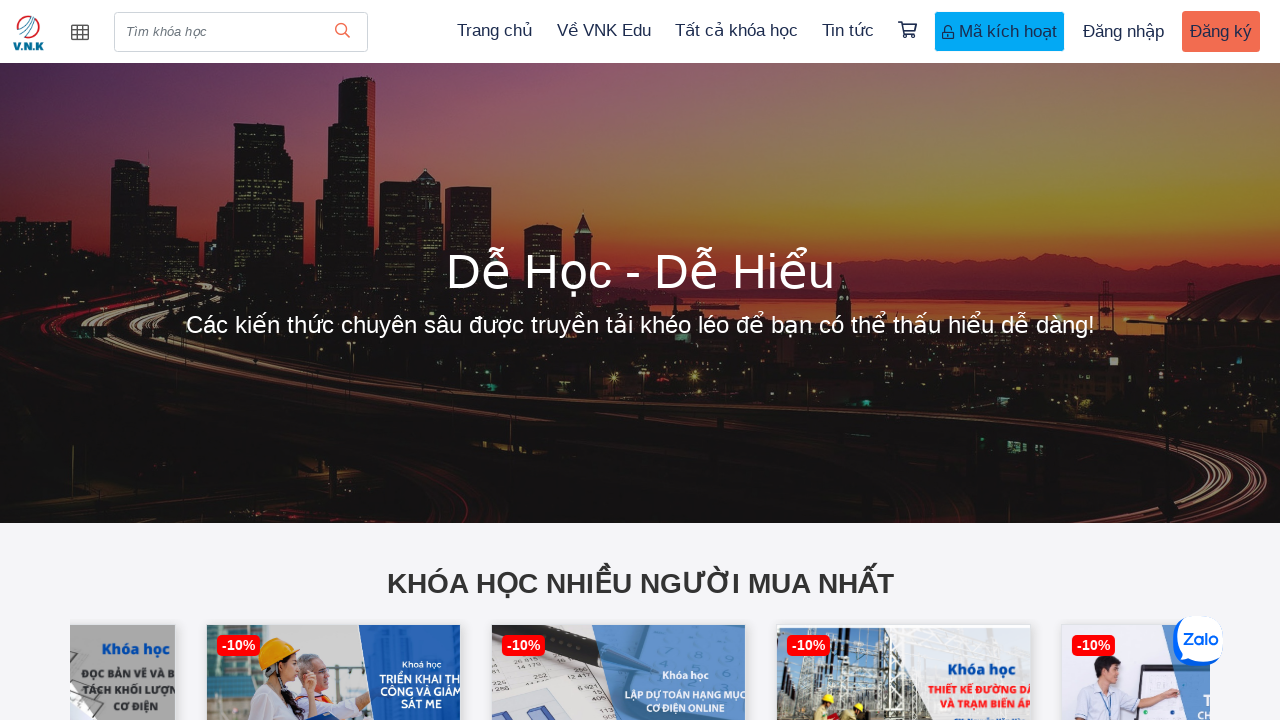

Navigated to dehieu.vn website
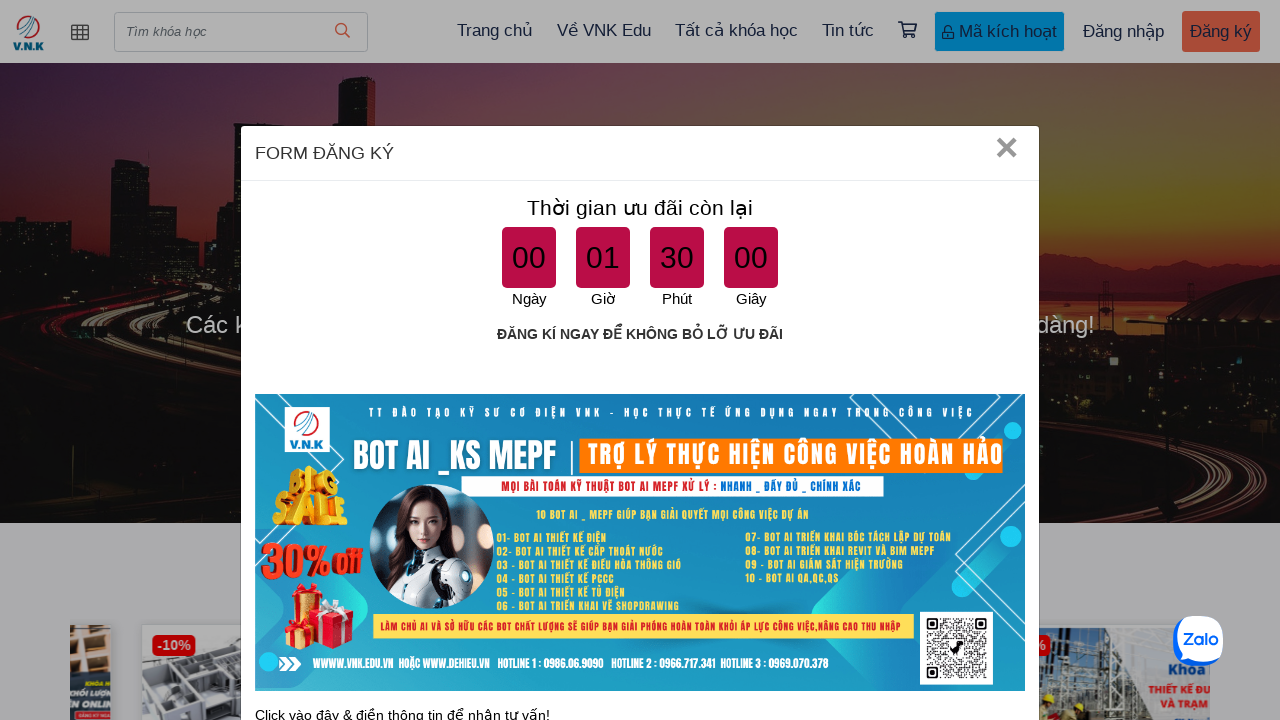

Waited 5 seconds for page to fully load
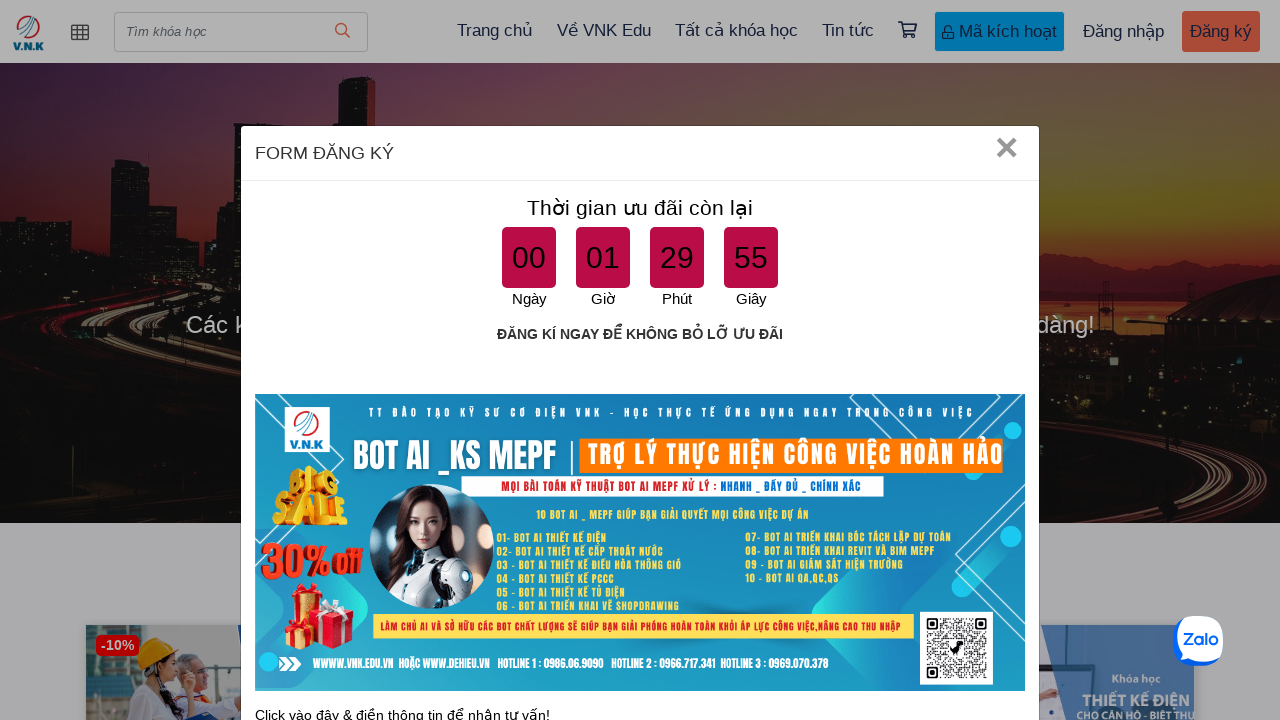

Located marketing popup element
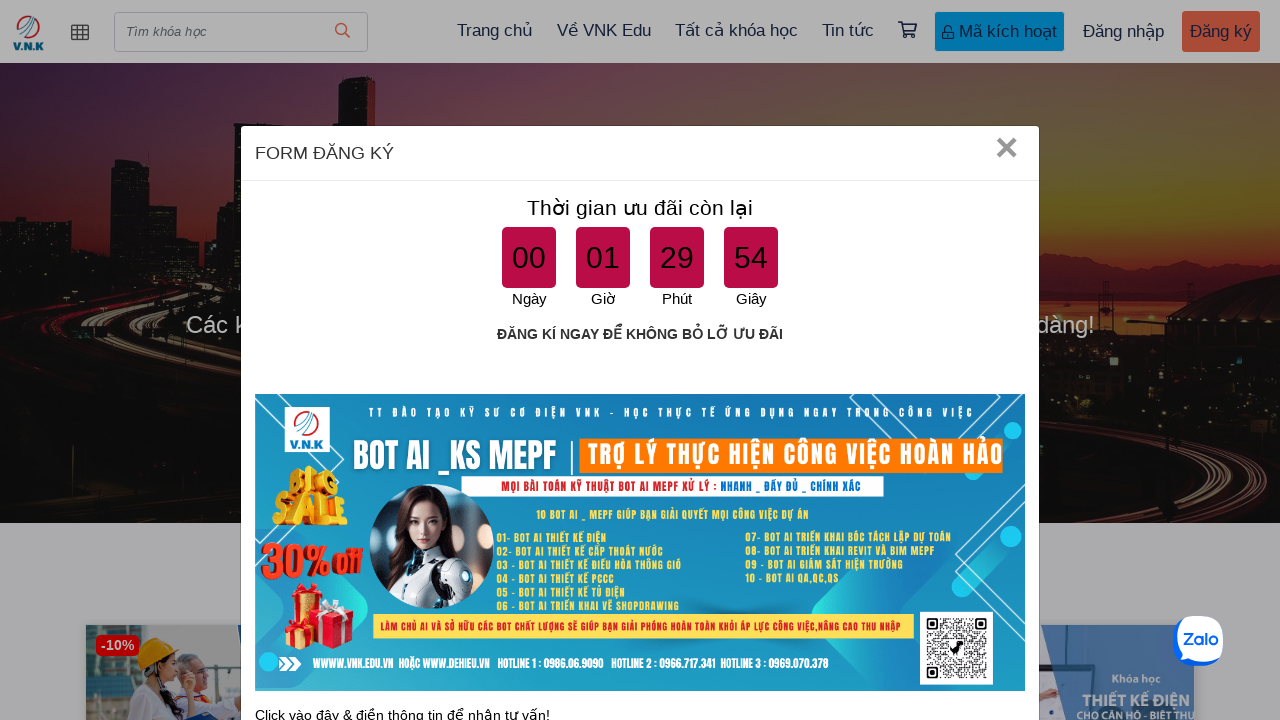

Marketing popup not present or not visible in DOM
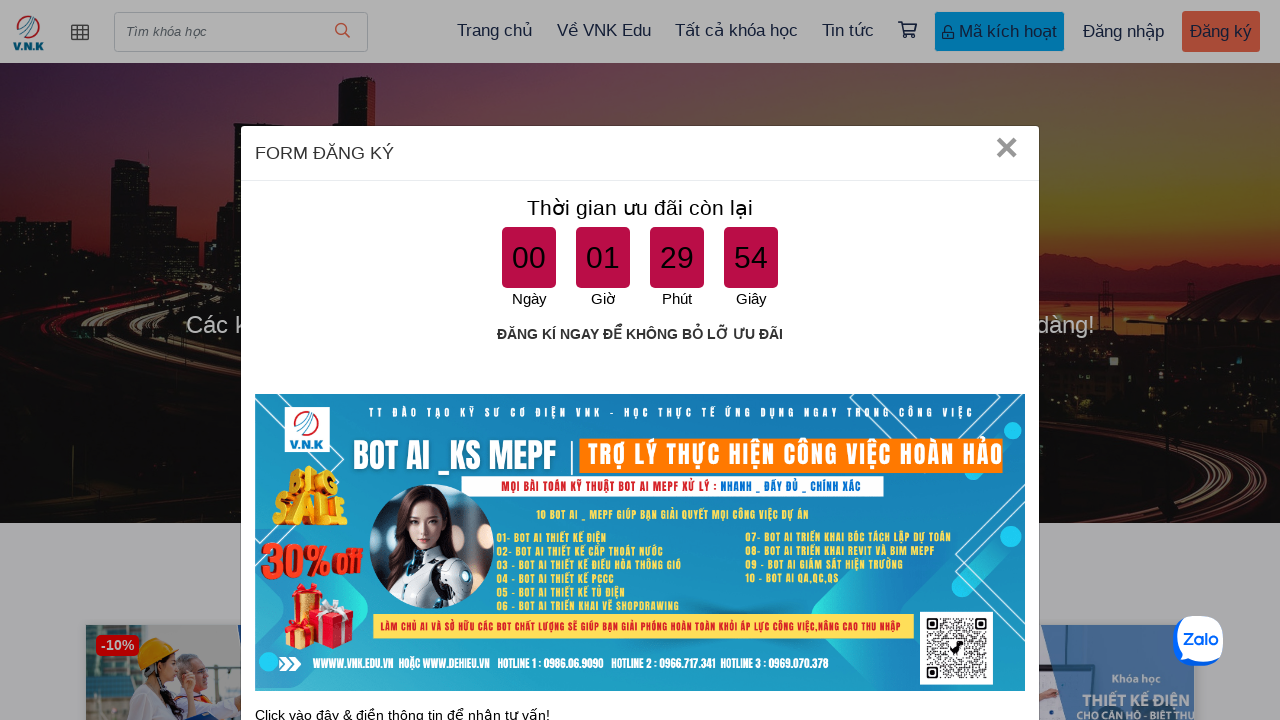

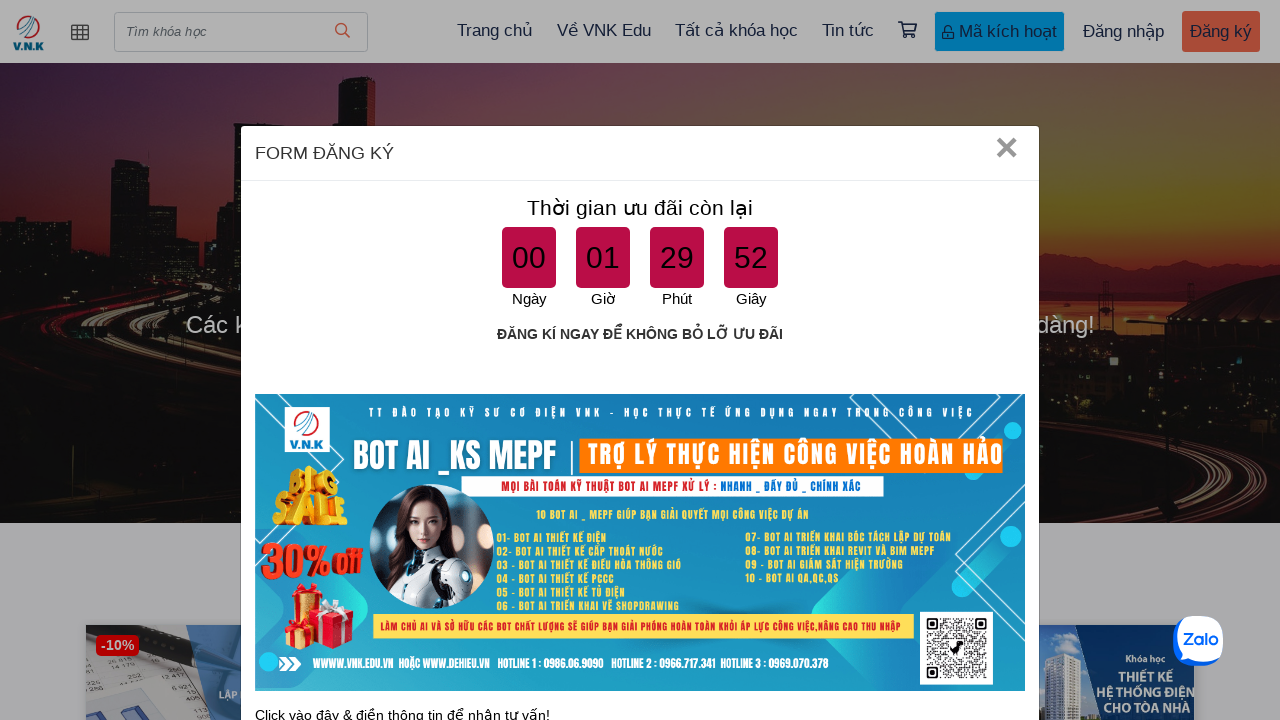